Tests a calculator form that reads two numbers, calculates their sum, selects the result from a dropdown, and submits the form

Starting URL: http://suninjuly.github.io/selects1.html

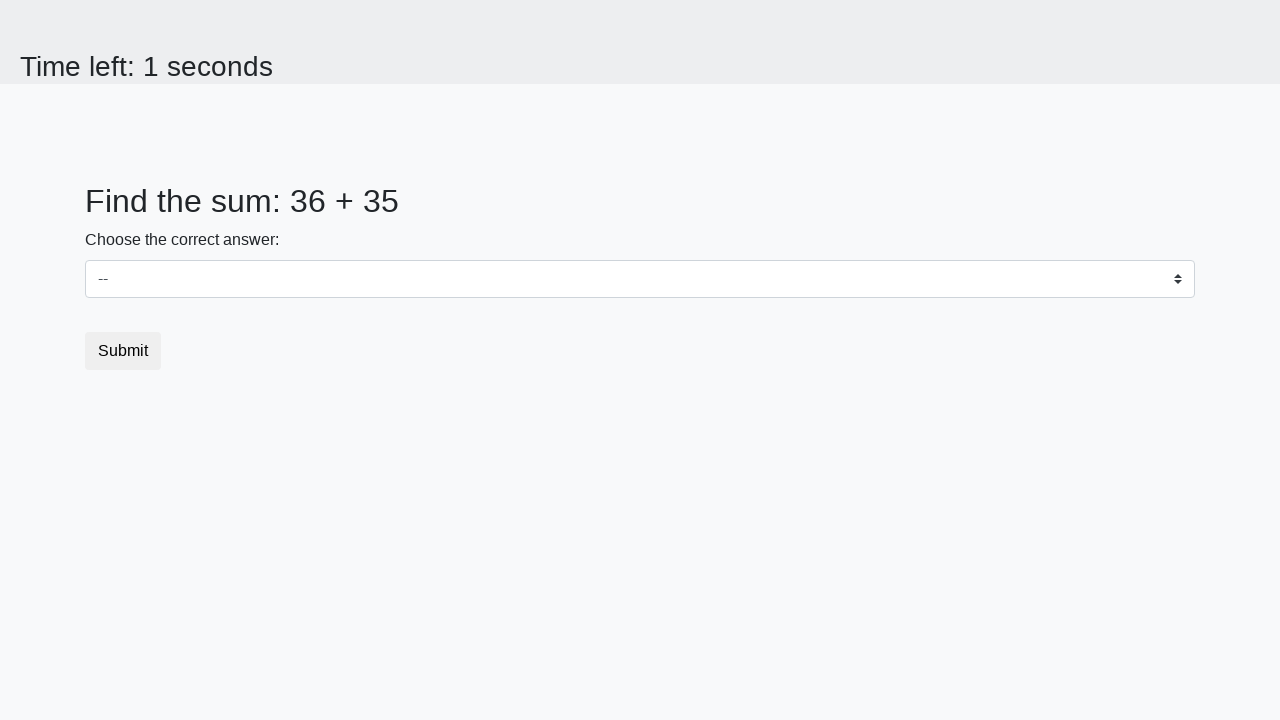

Retrieved first number from page element with id 'num1'
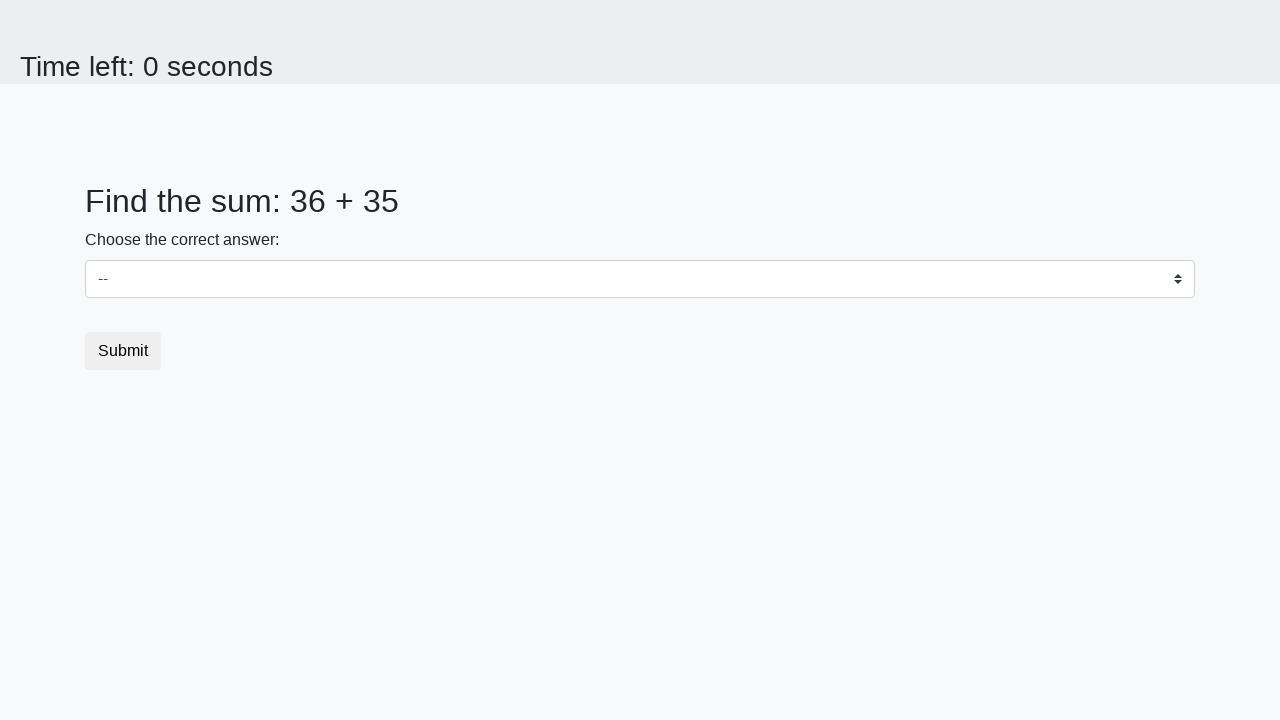

Retrieved second number from page element with id 'num2'
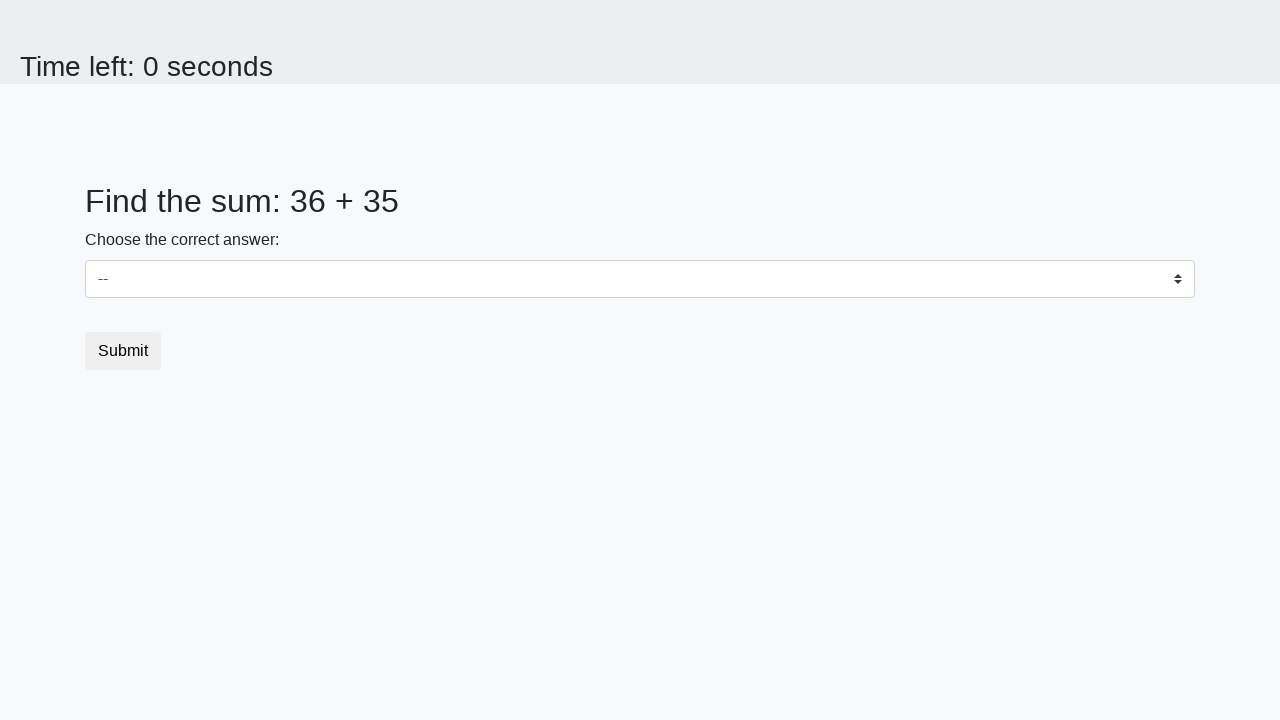

Calculated sum of 36 + 35 = 71
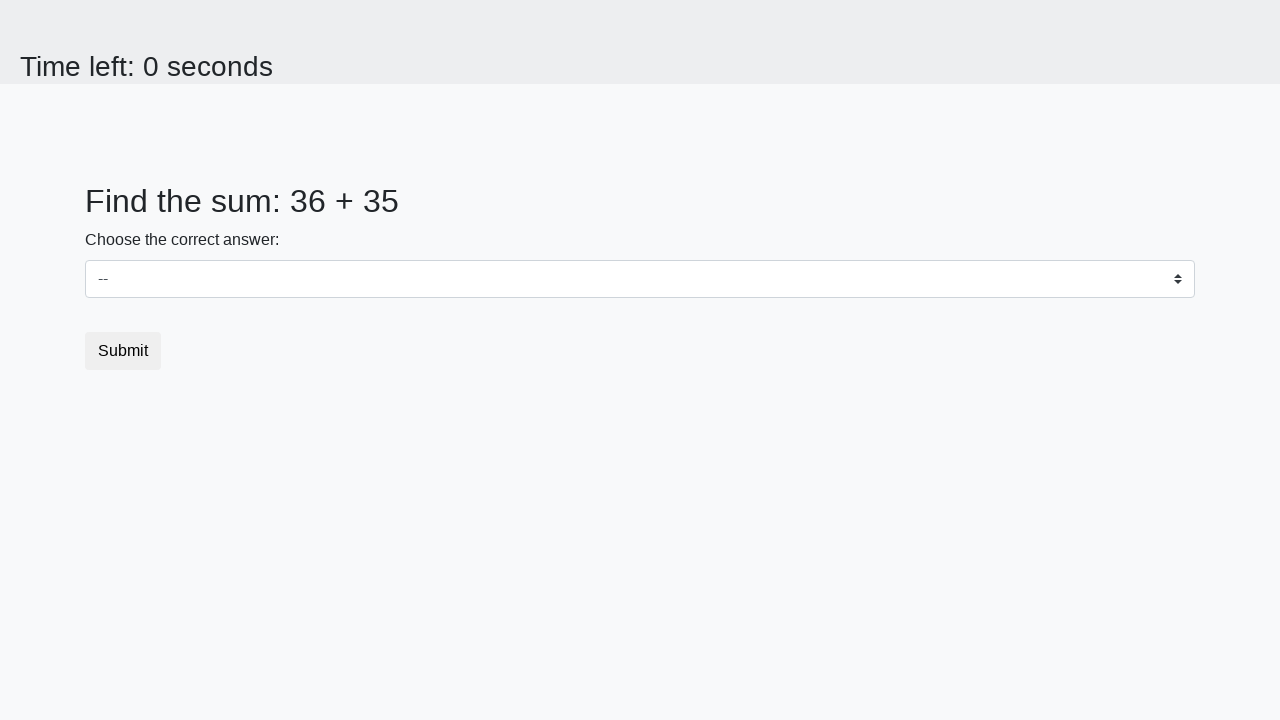

Selected calculated result '71' from dropdown on select
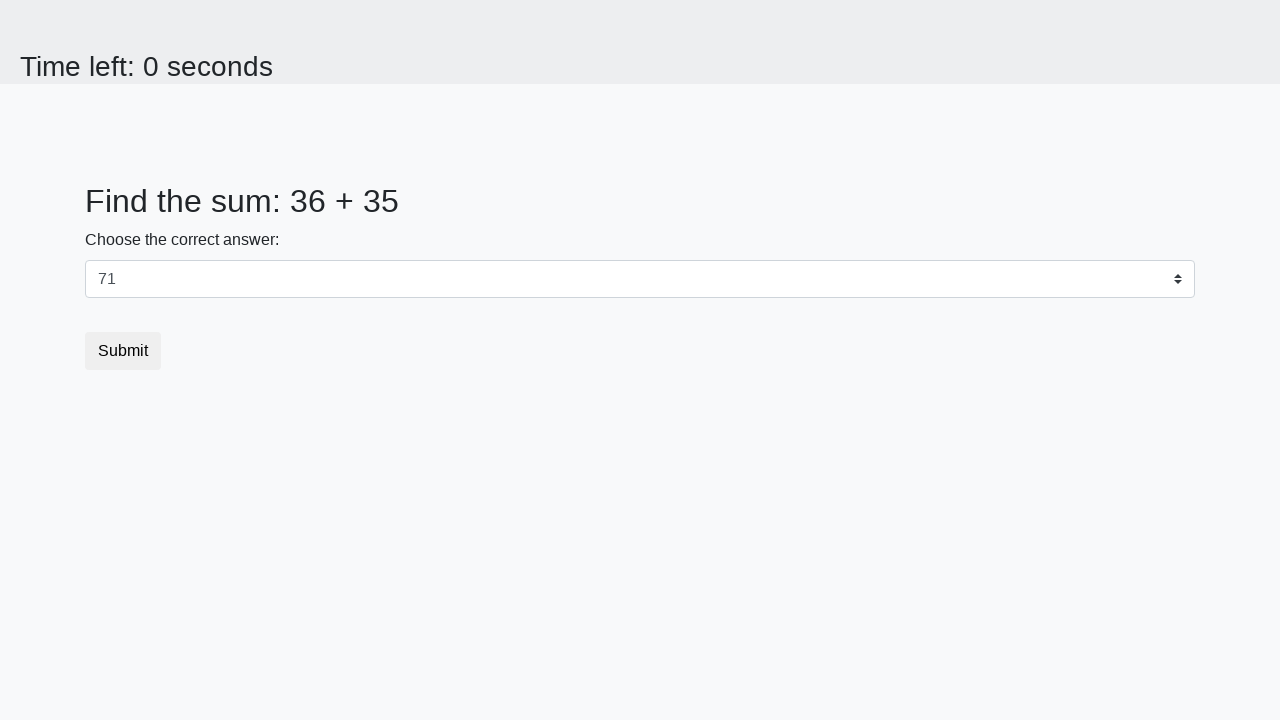

Clicked submit button to submit the form at (123, 351) on xpath=/html/body/div/form/button
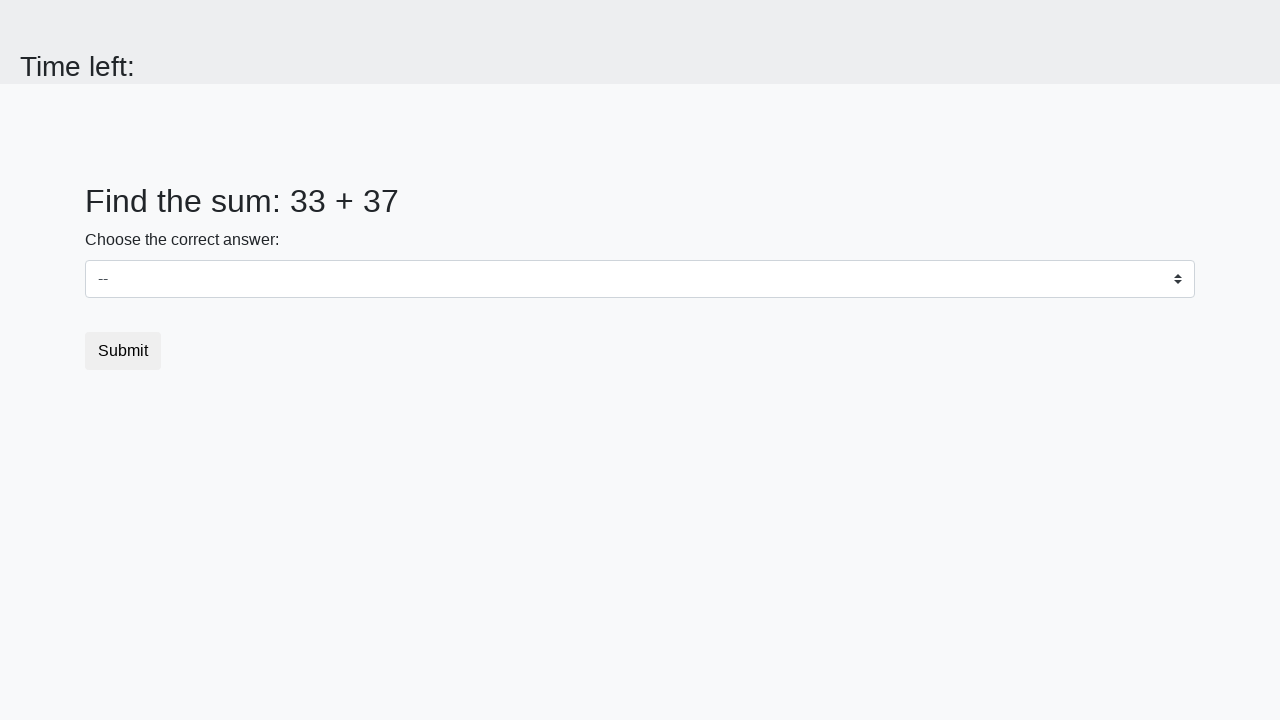

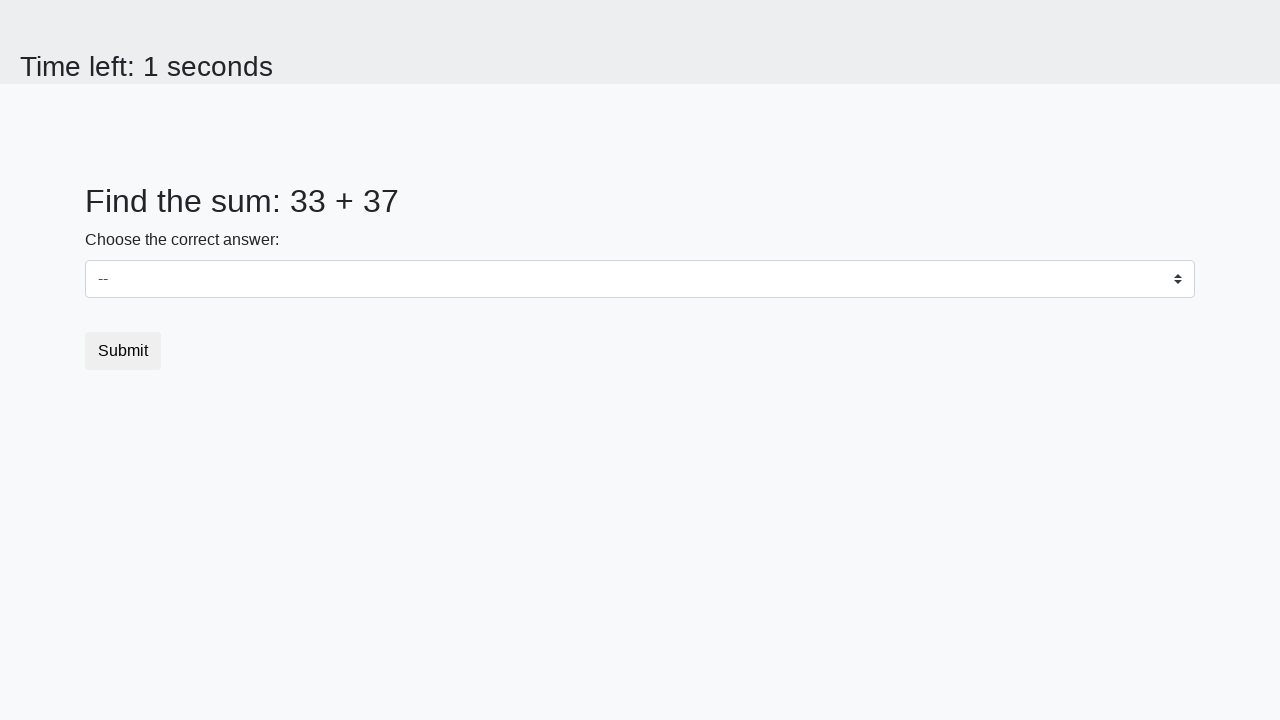